Tests form filling on a registration page using keyboard navigation, entering first name, last name, and email fields while using TAB key to move between fields

Starting URL: https://naveenautomationlabs.com/opencart/index.php?route=account/register

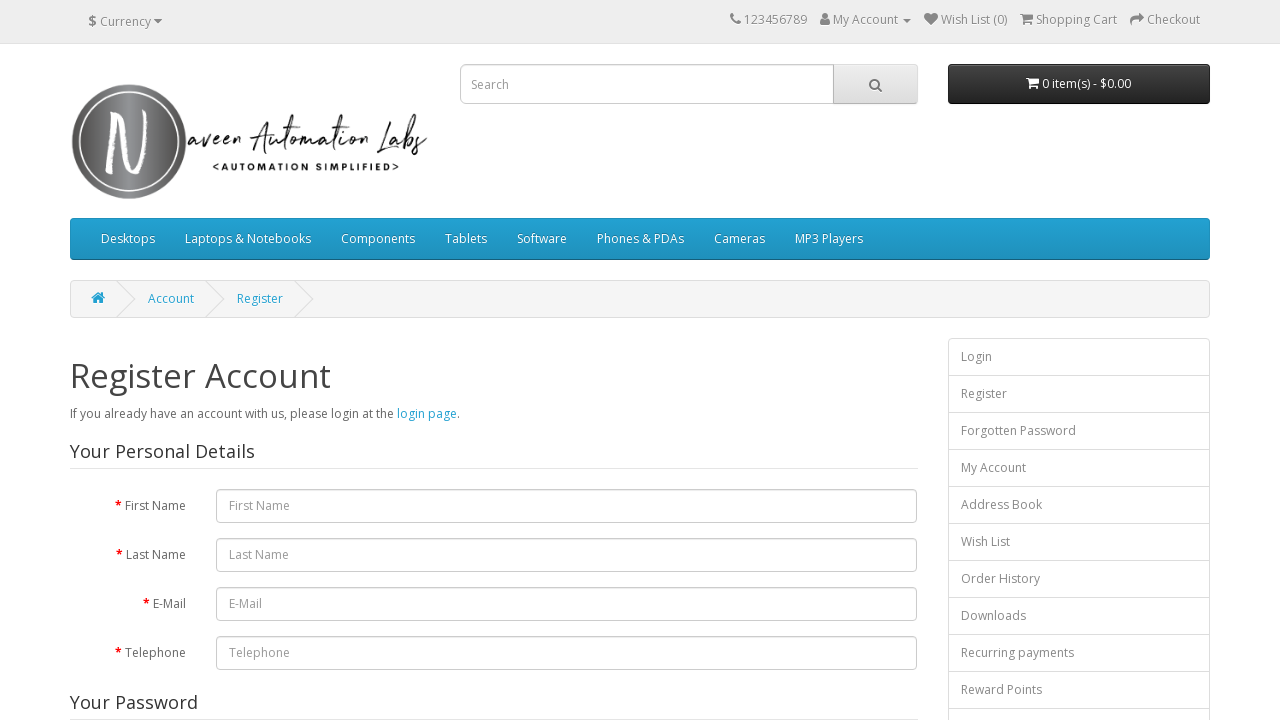

Filled first name field with 'Test' on #input-firstname
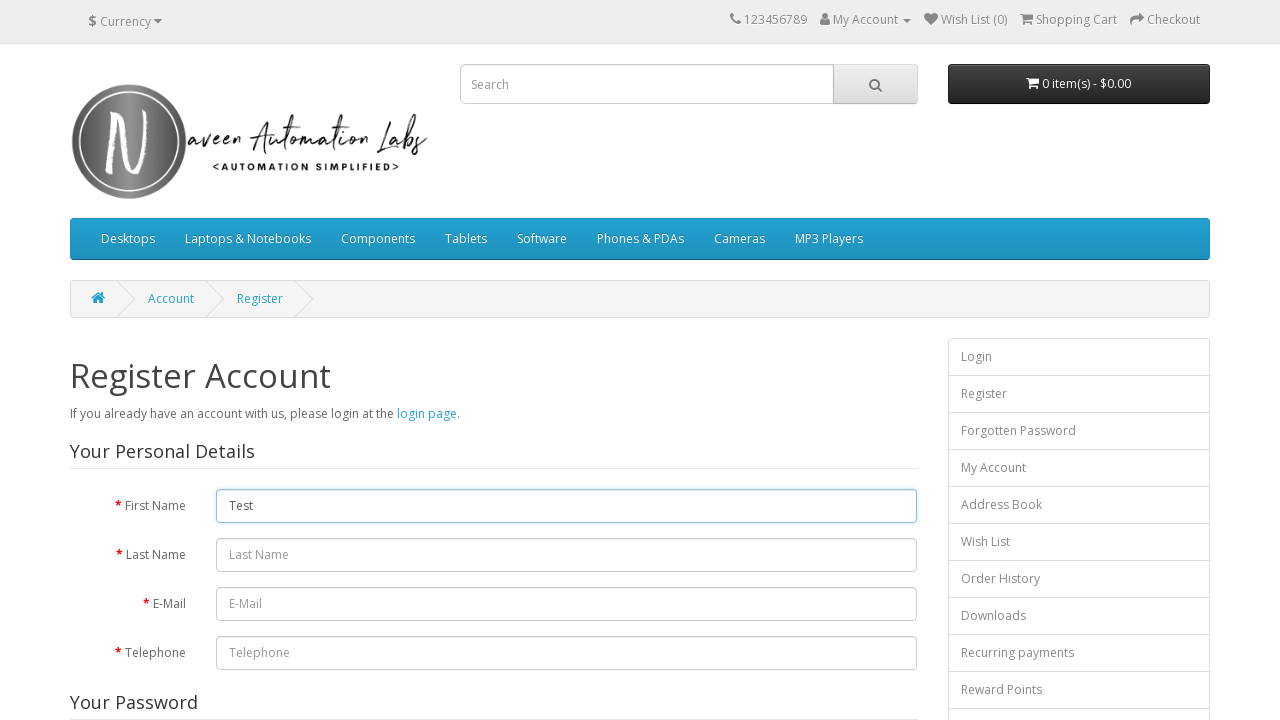

Pressed Tab key to move to next field
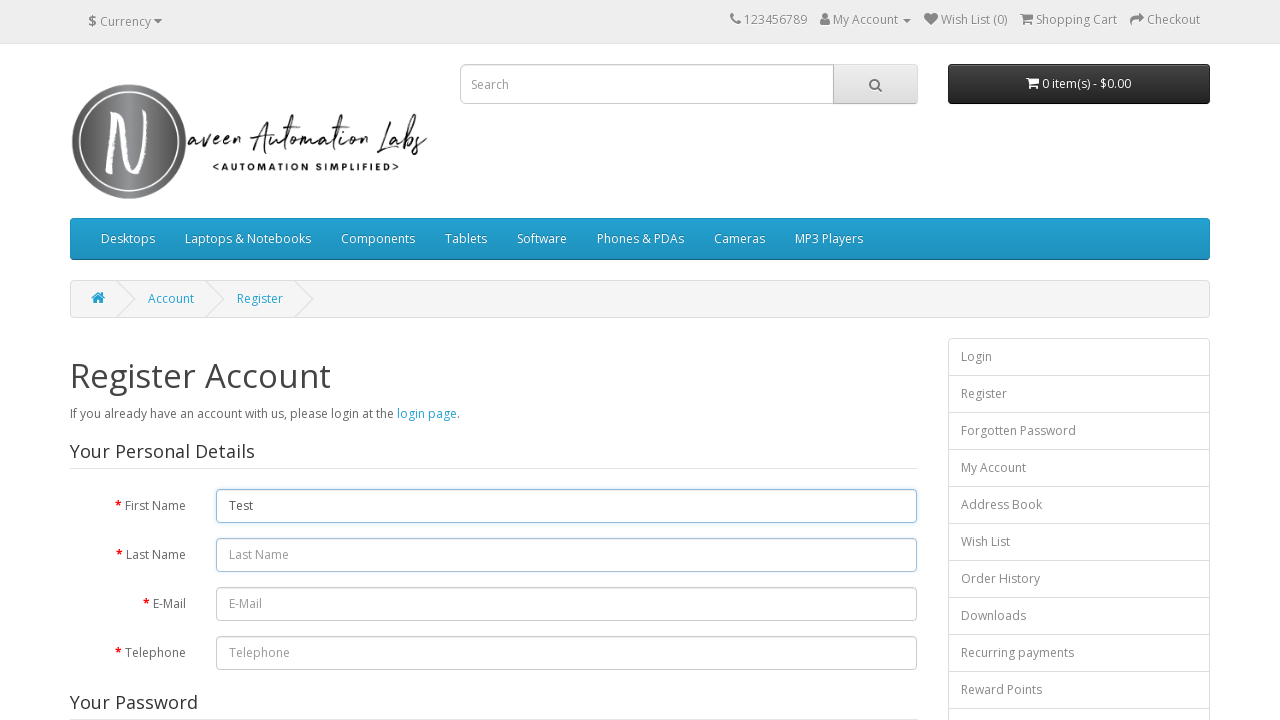

Filled last name field with '1233' on #input-lastname
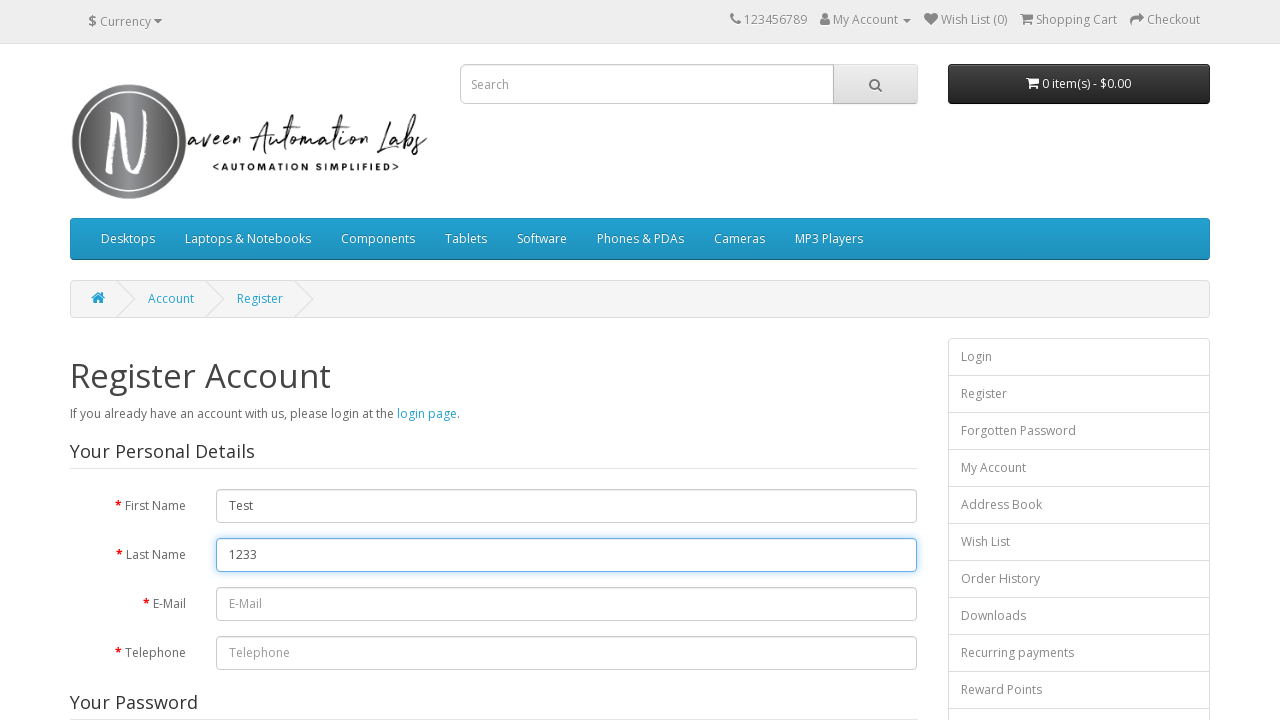

Pressed Tab key to move to next field
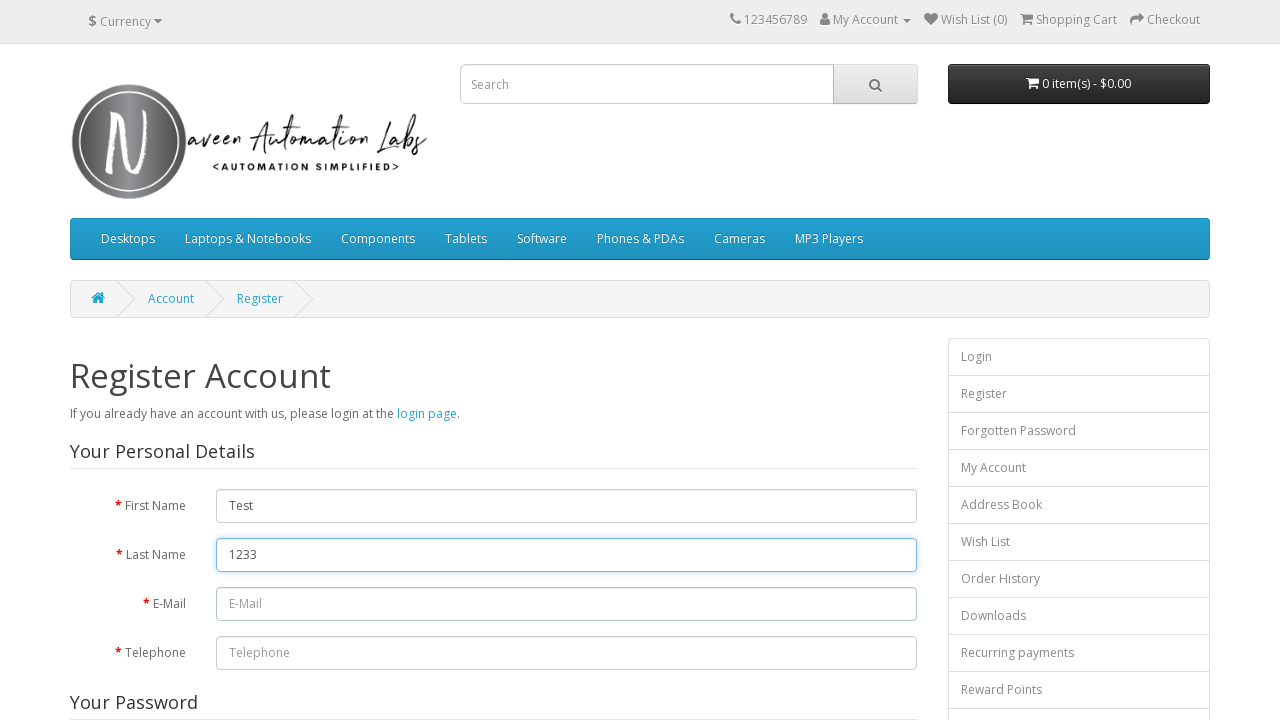

Filled email field with 'test@gmail.com' on #input-email
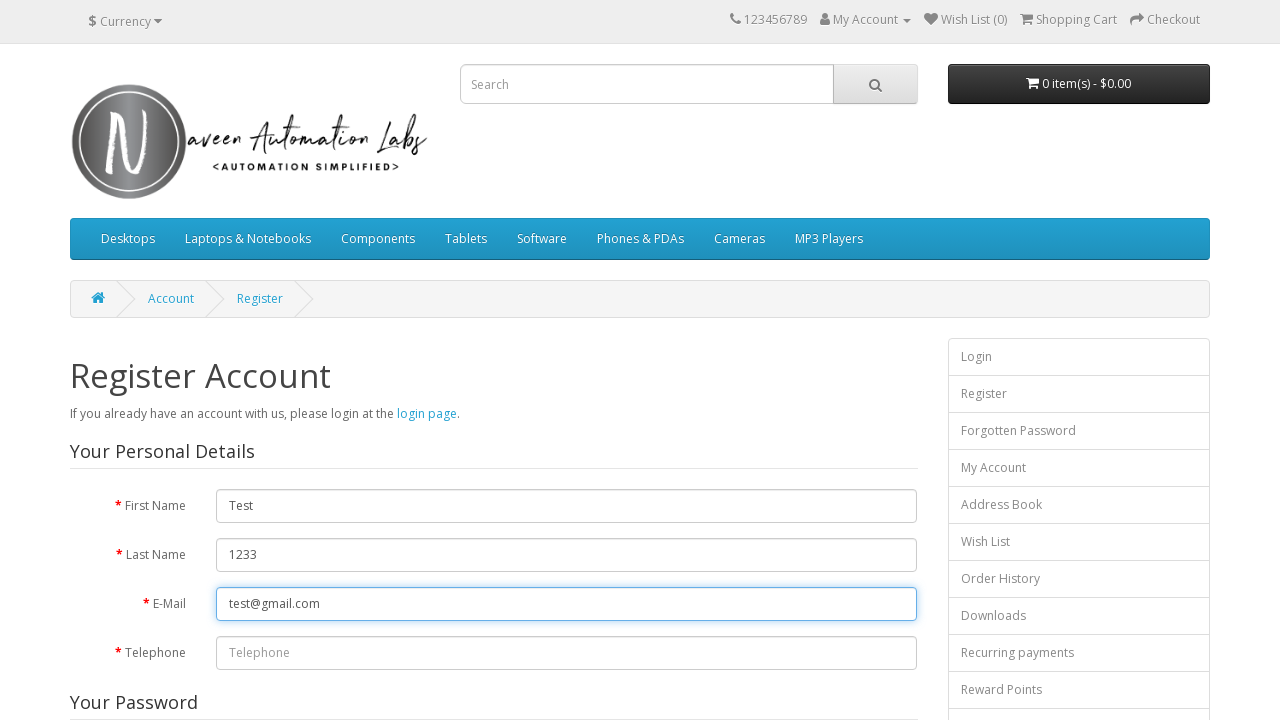

Pressed Tab key to move to next field
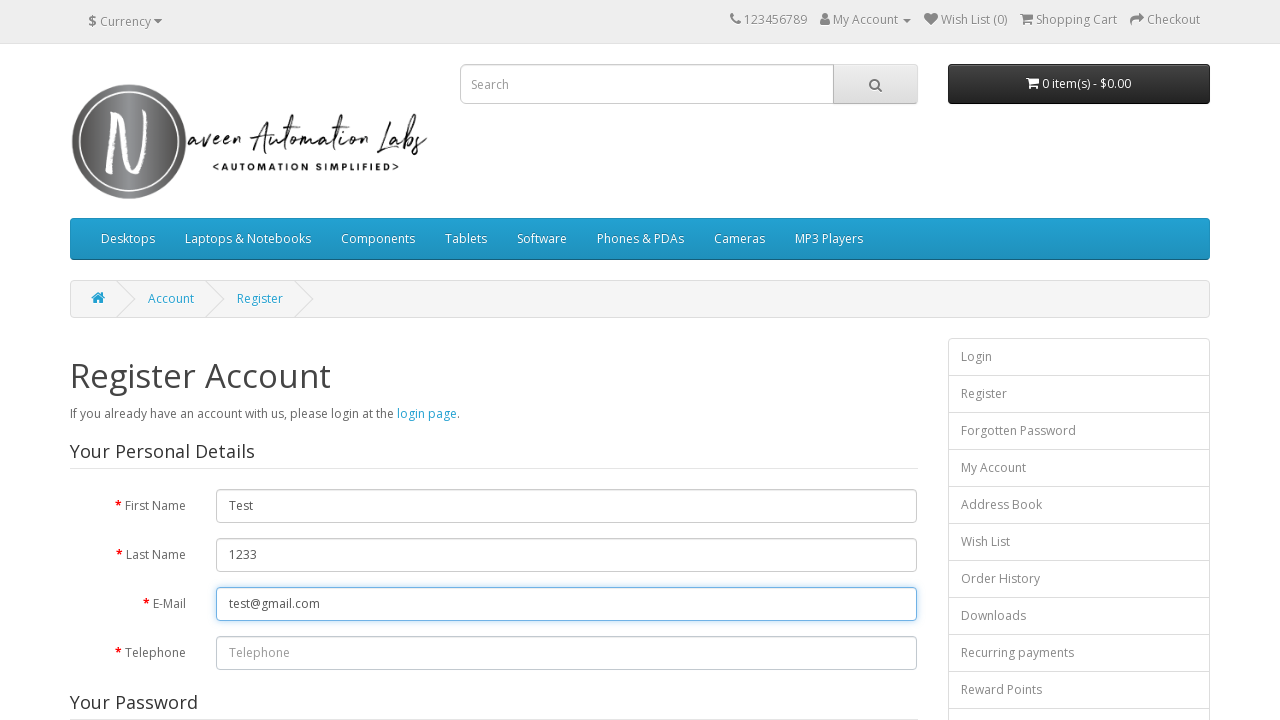

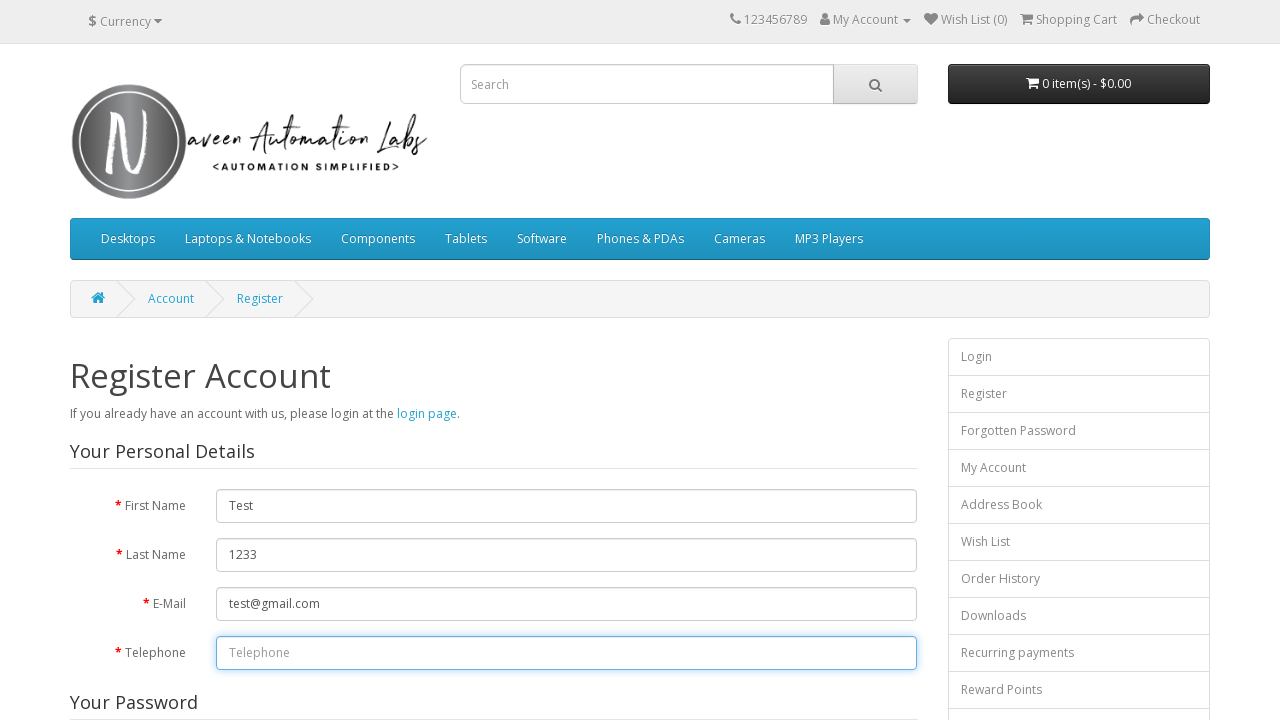